Tests dropdown selection functionality on OrangeHRM demo booking page by selecting a country from the dropdown menu

Starting URL: https://www.orangehrm.com/en/book-a-free-demo/

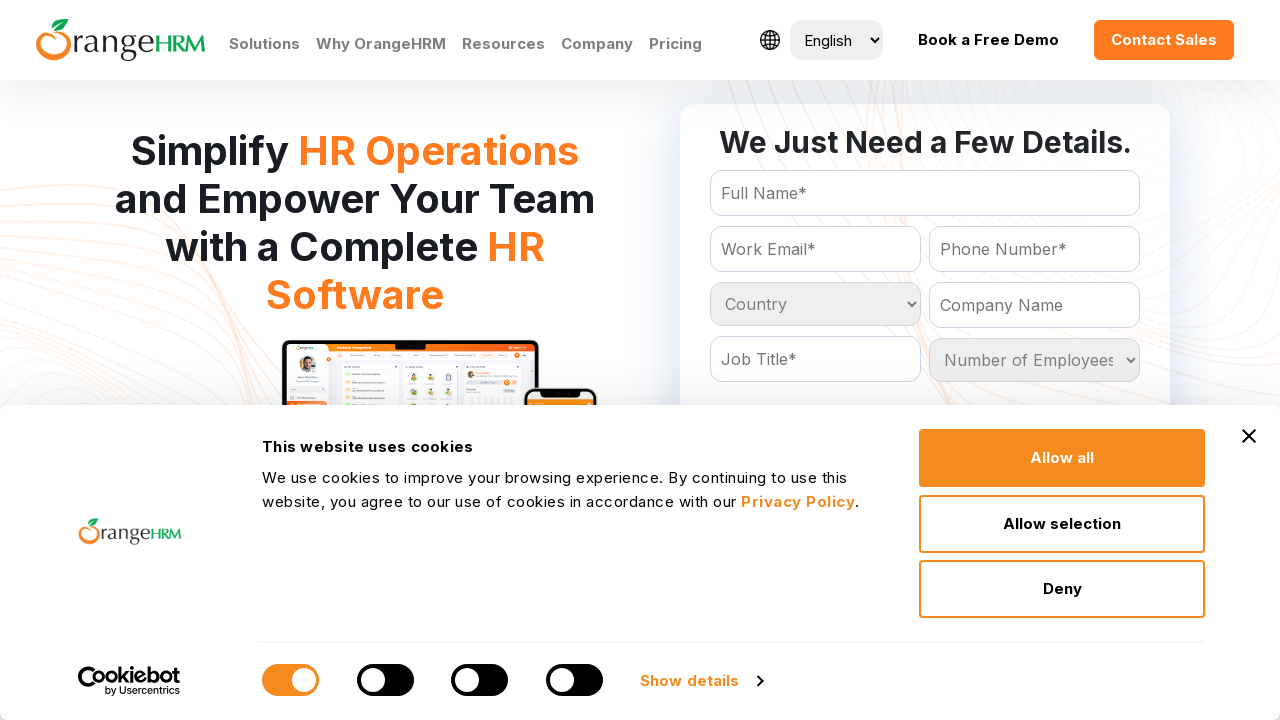

Located the Country dropdown element
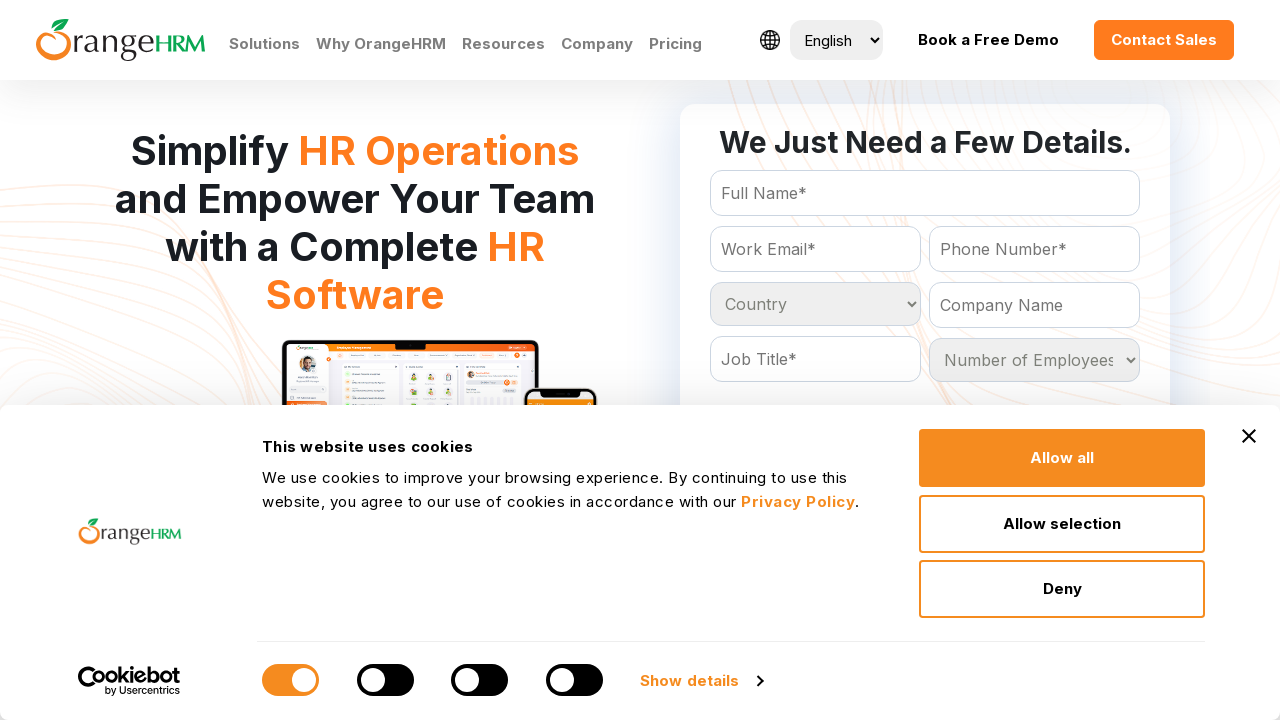

Selected 'India' from the Country dropdown menu on #Form_getForm_Country
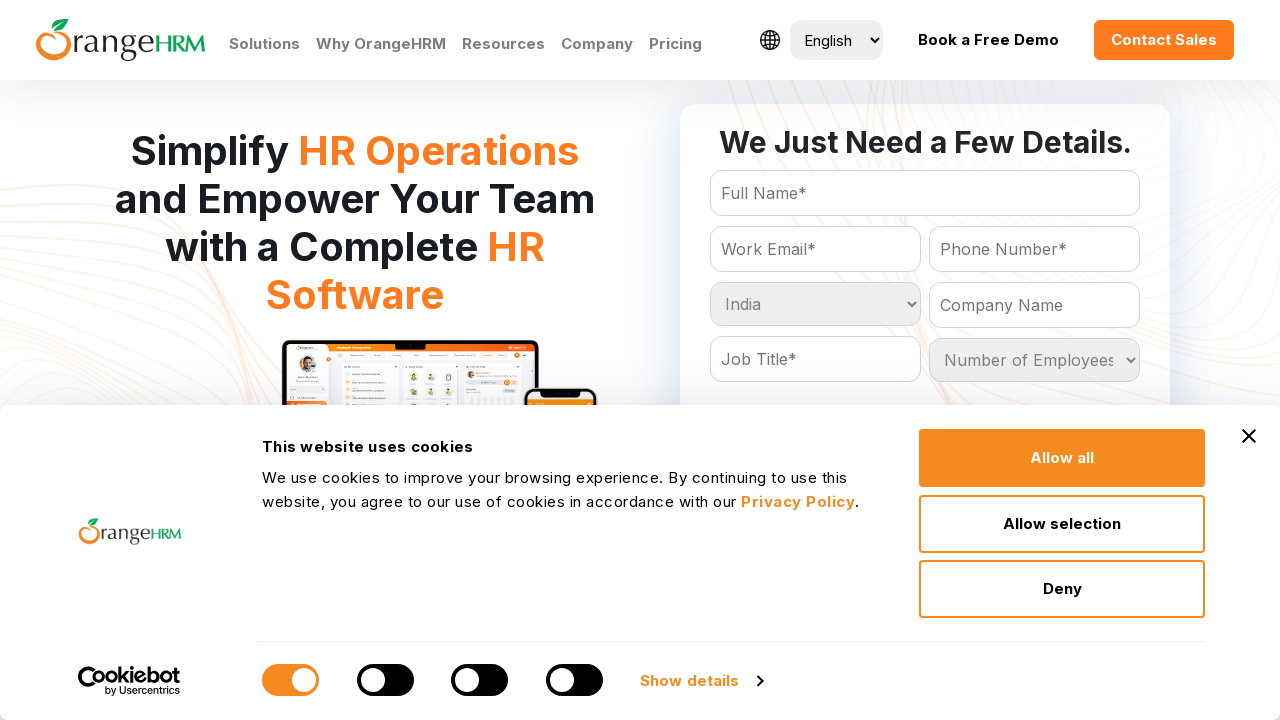

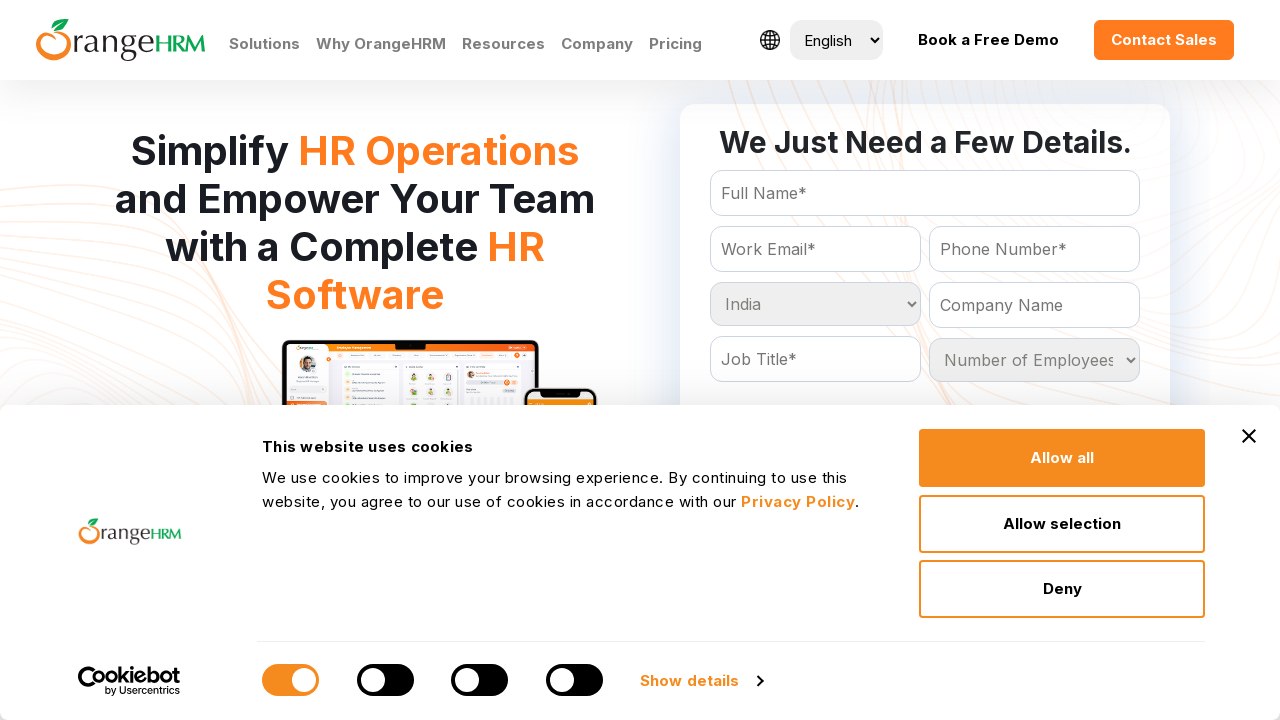